Tests form input fields by filling in username, email, current address, and permanent address fields, then submitting the form

Starting URL: https://demoqa.com/text-box

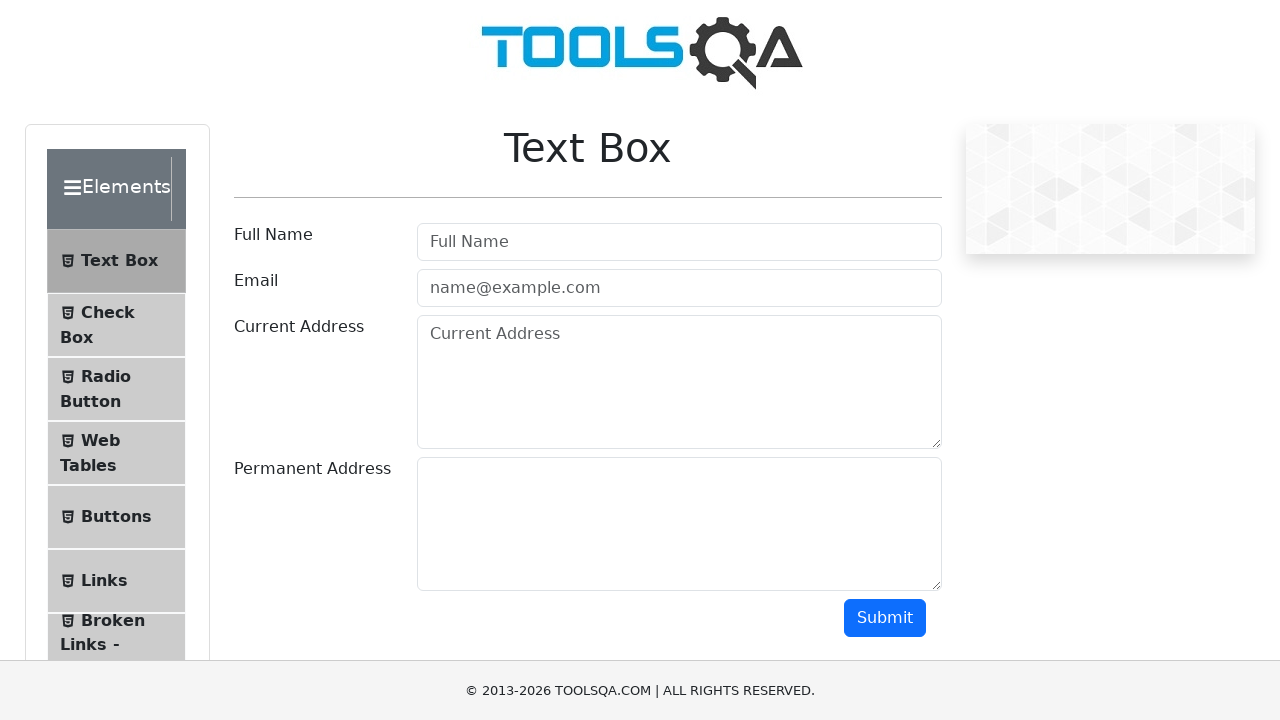

Filled username field with 'the rock' on #userName
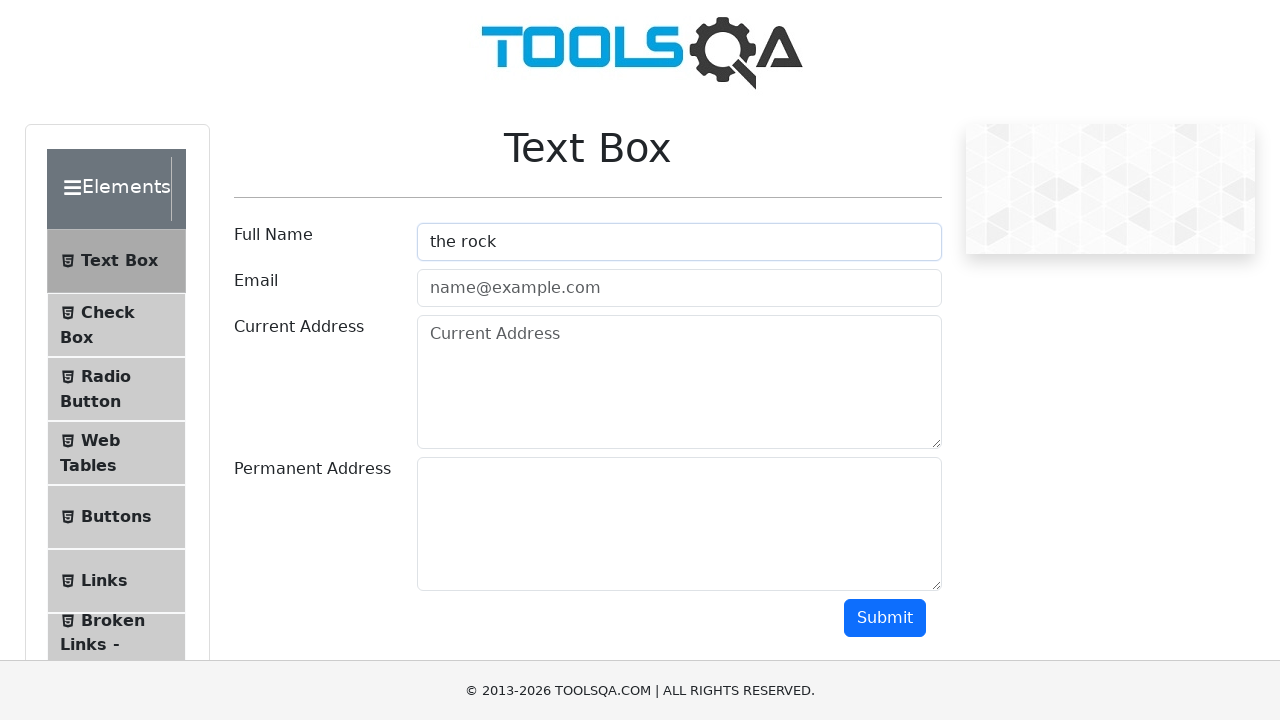

Filled email field with 'test@gmail.com' on #userEmail
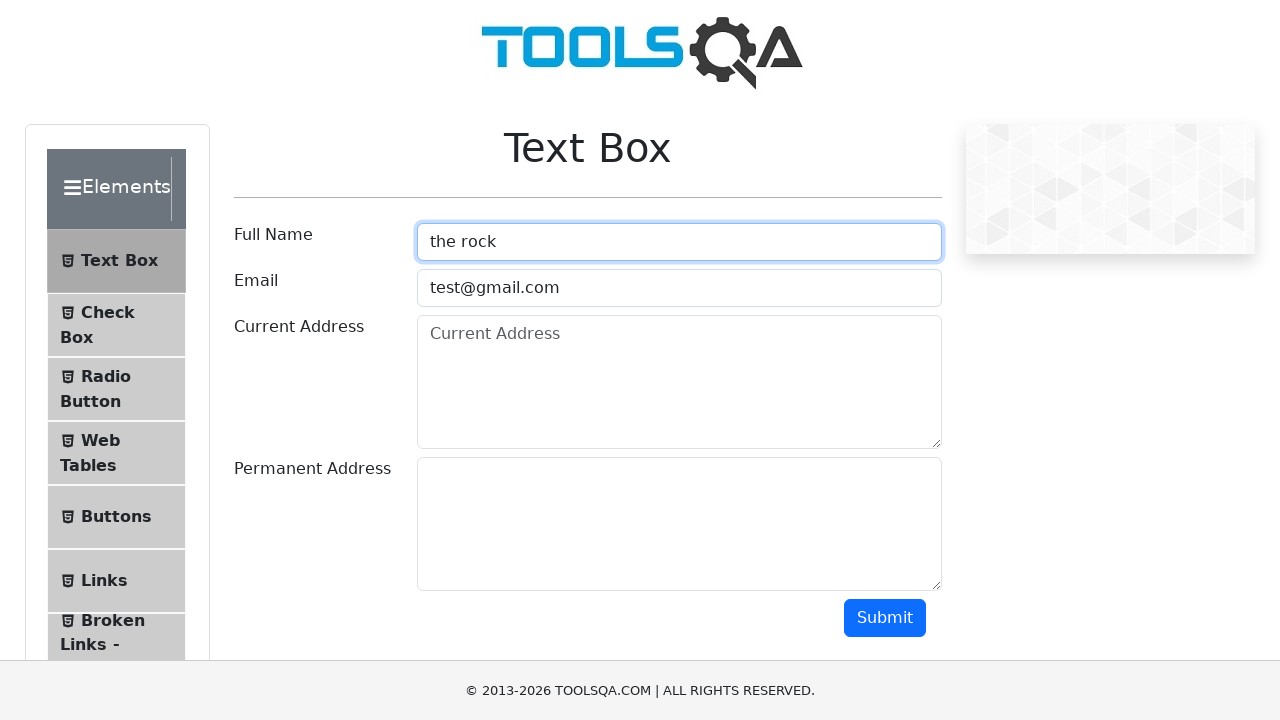

Filled current address field with 'brisbane australia' on #currentAddress
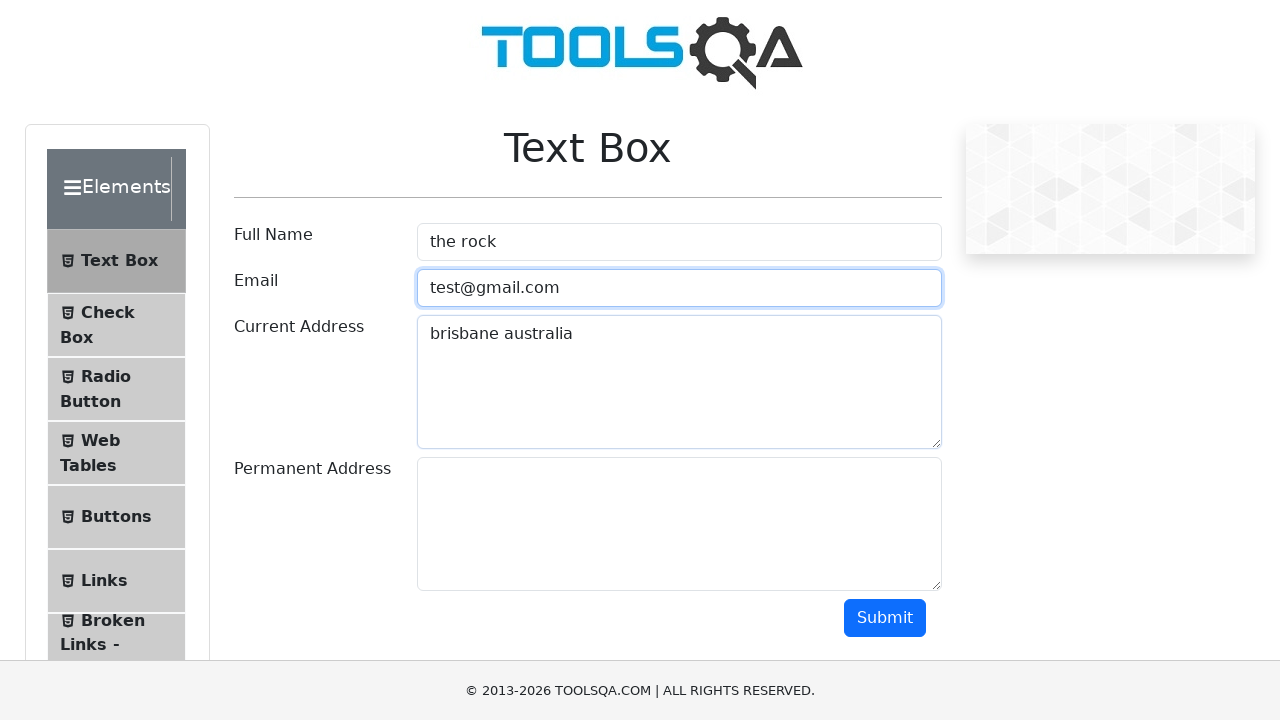

Filled permanent address field with 'BNE Australia' on #permanentAddress
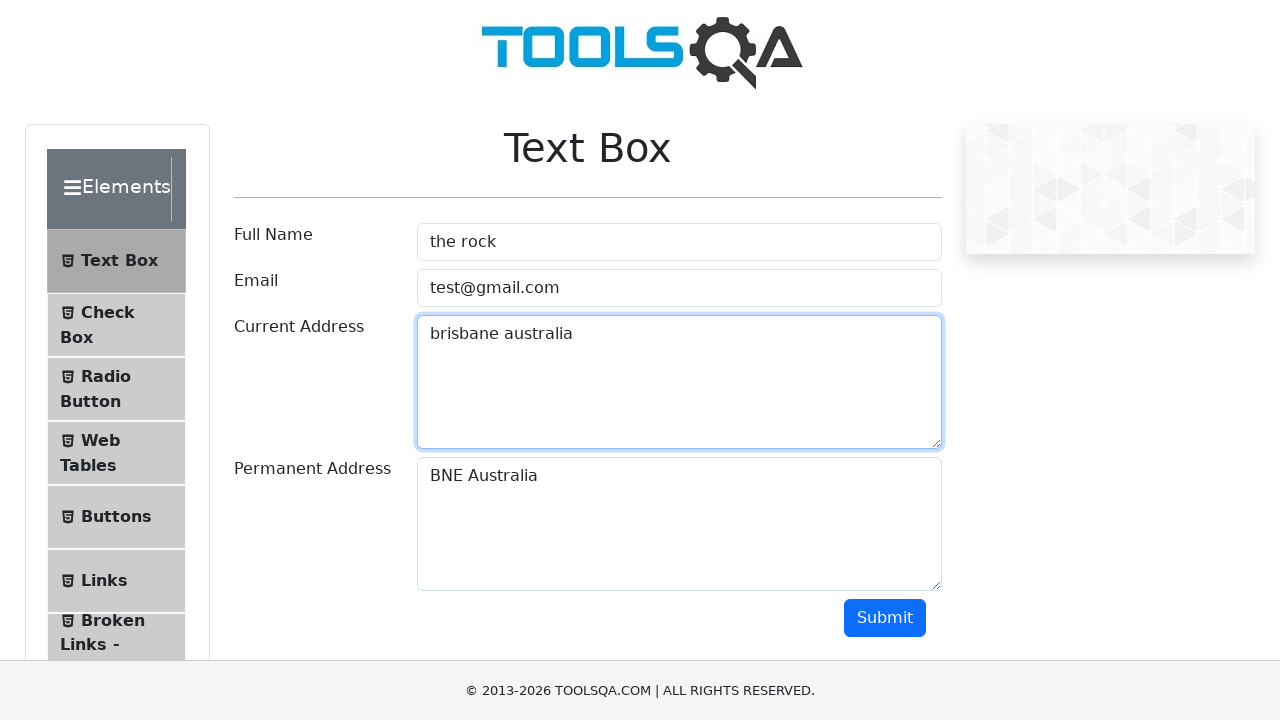

Clicked submit button to submit the form at (885, 618) on #submit
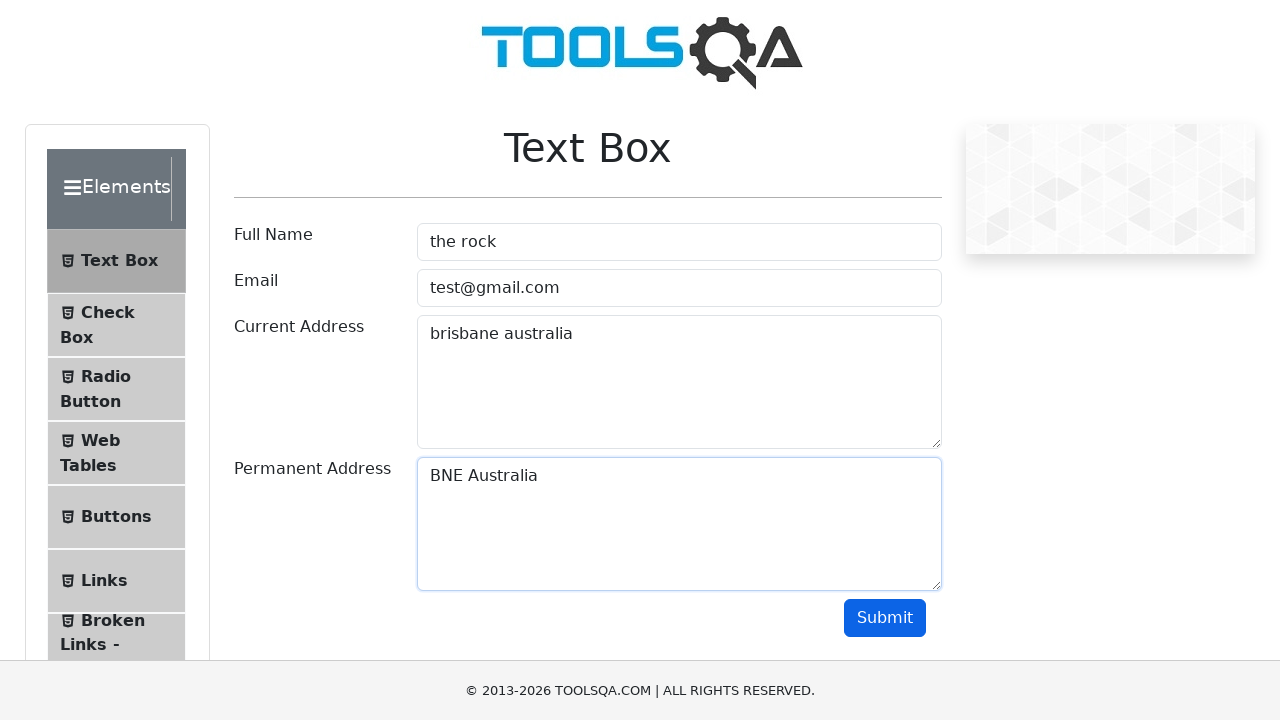

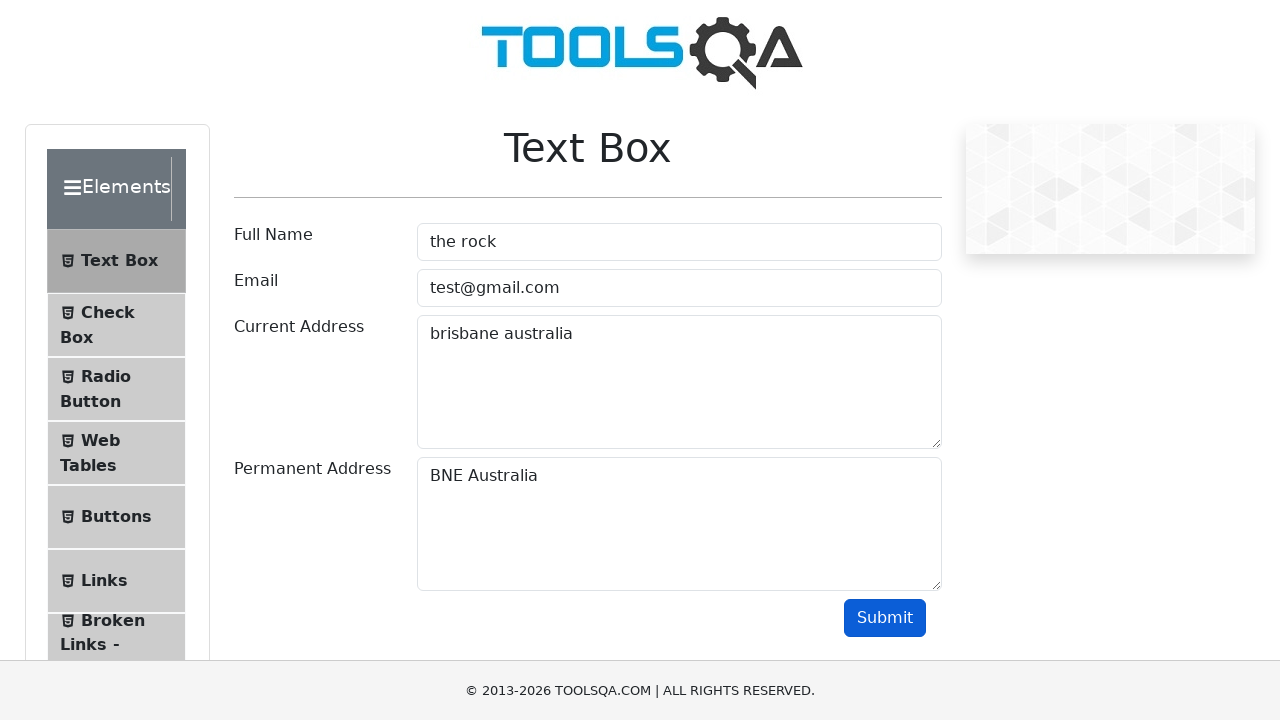